Tests iframe interaction by switching between different frames and clicking buttons within them, including nested frames

Starting URL: https://www.leafground.com/frame.xhtml

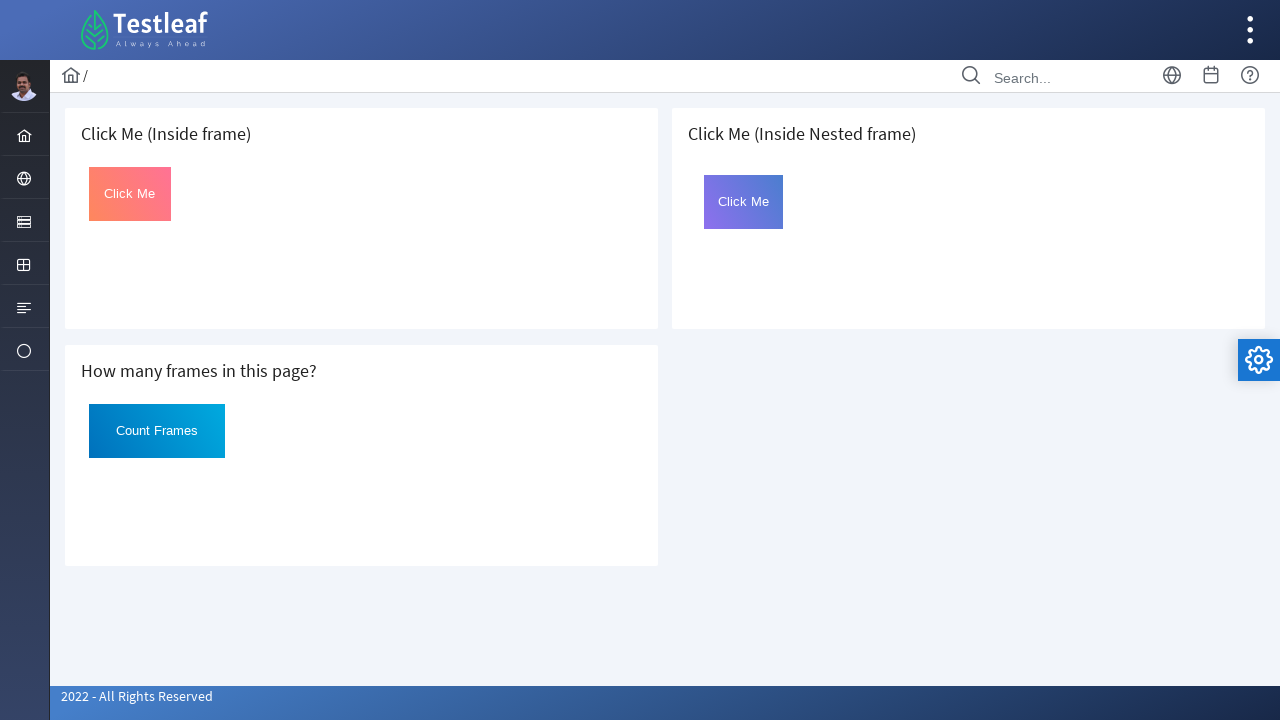

Located first iframe on the page
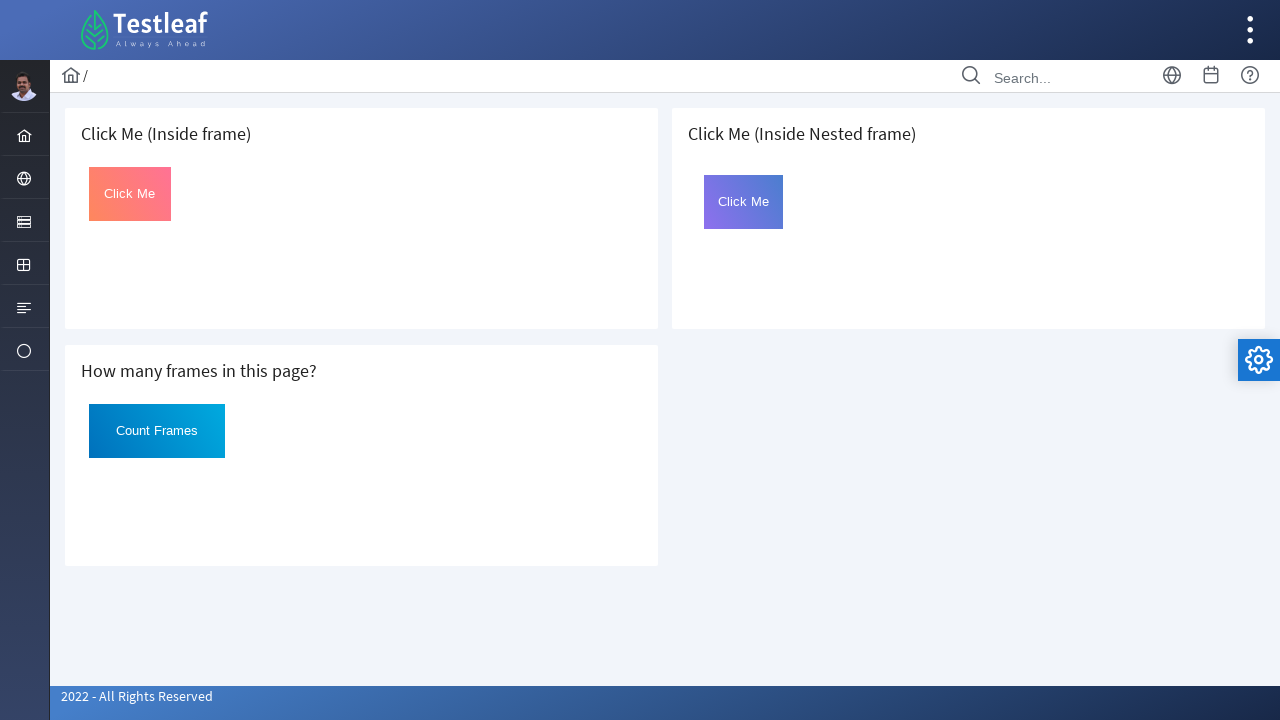

Clicked button with id 'Click' in the first frame at (130, 194) on iframe >> nth=0 >> internal:control=enter-frame >> #Click
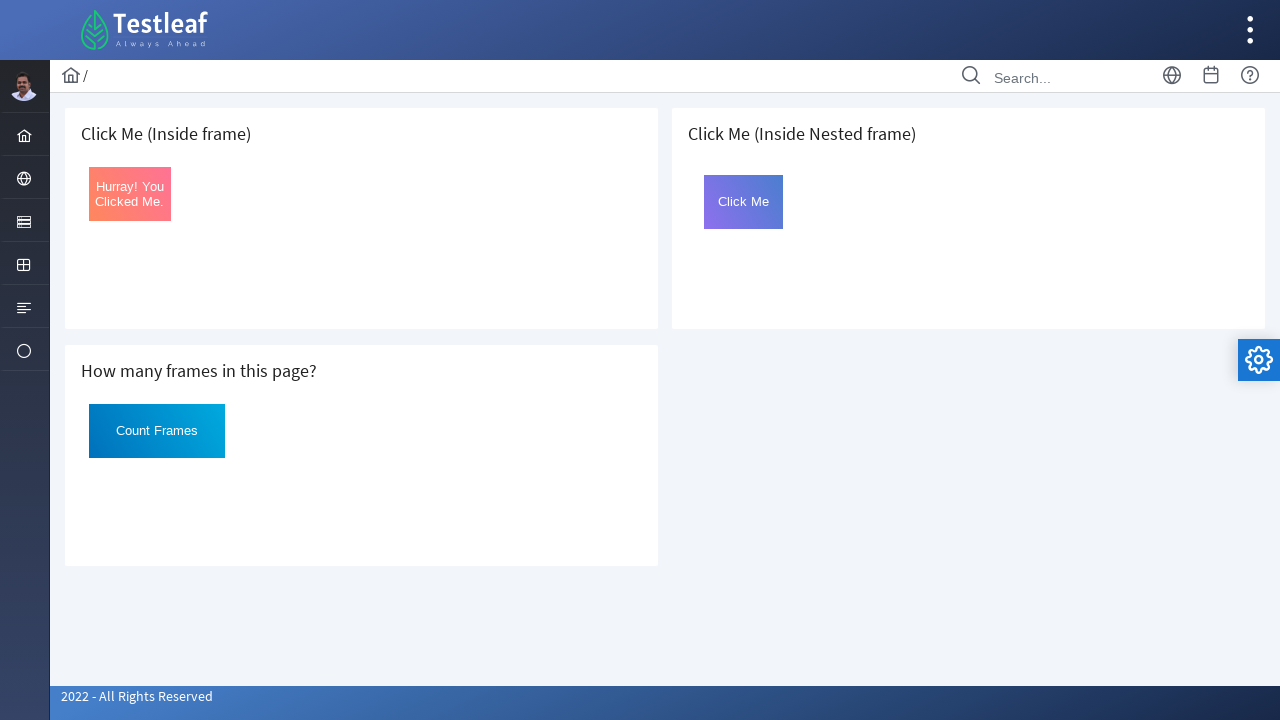

Retrieved all iframes on the page
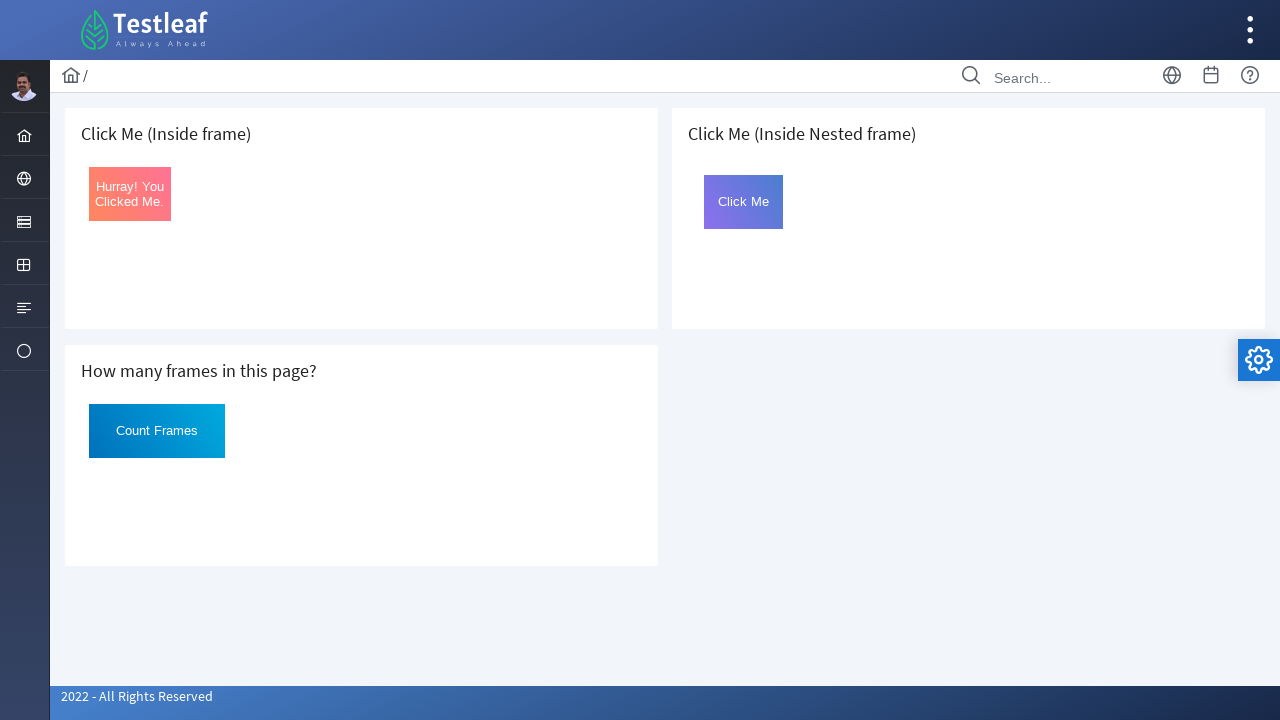

Counted total frames: 3
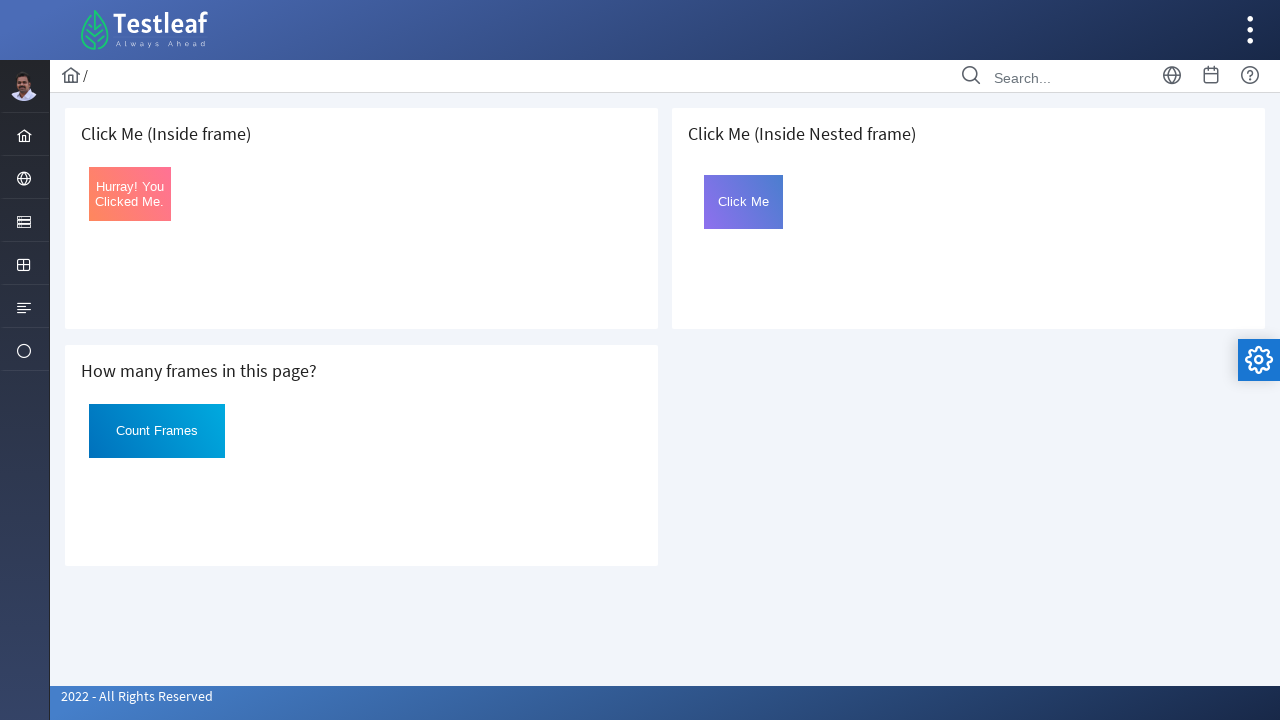

Located third iframe on the page
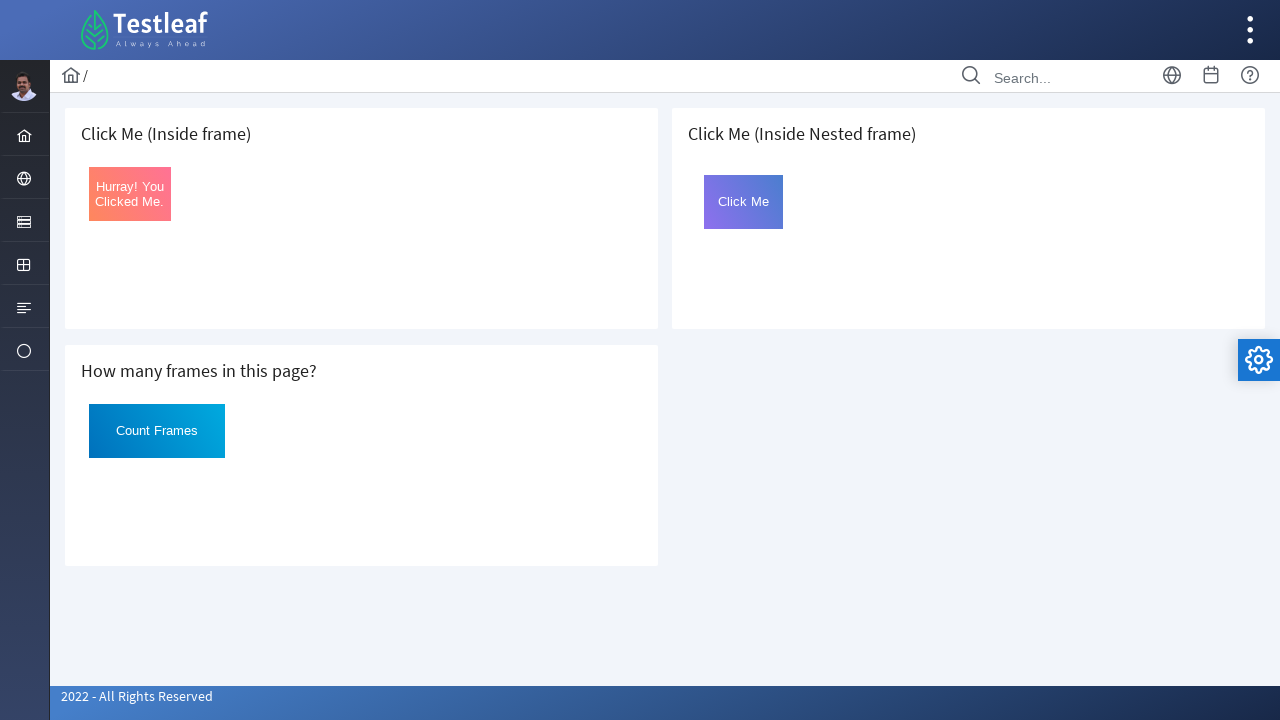

Located nested iframe with id 'frame2' inside the third frame
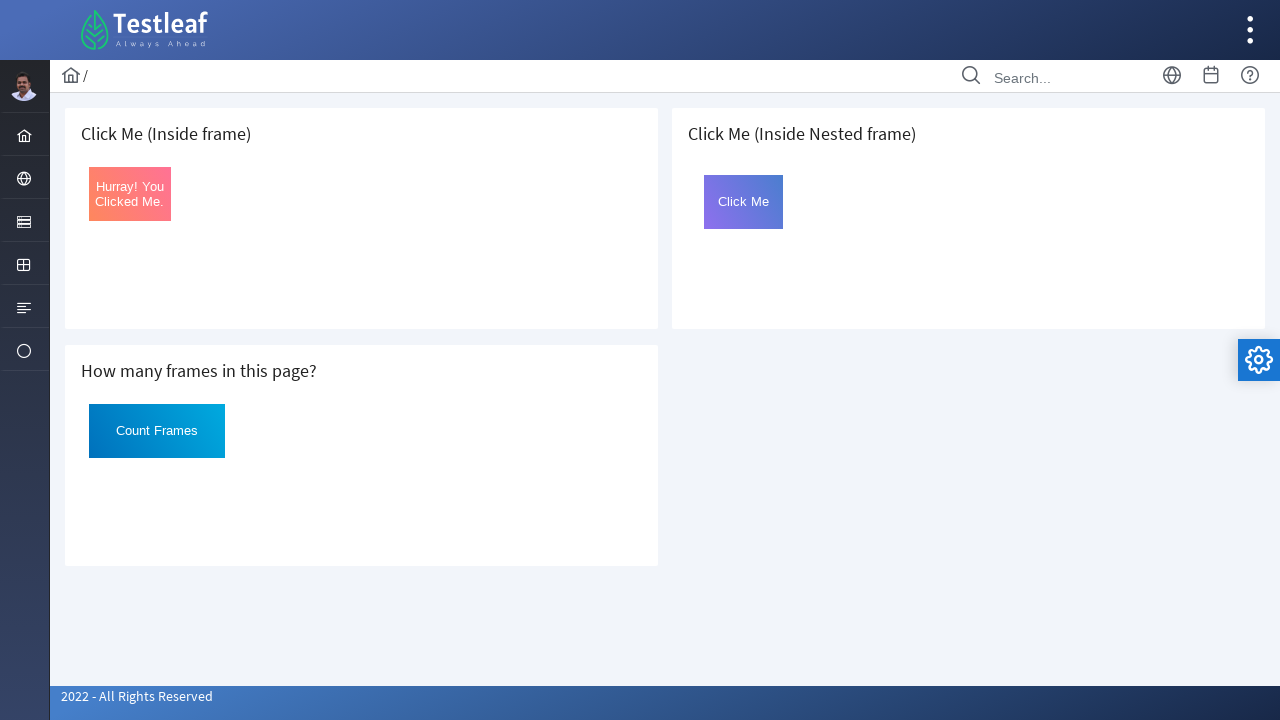

Clicked button with id 'Click' in the nested frame at (744, 202) on iframe >> nth=2 >> internal:control=enter-frame >> iframe[id='frame2'] >> intern
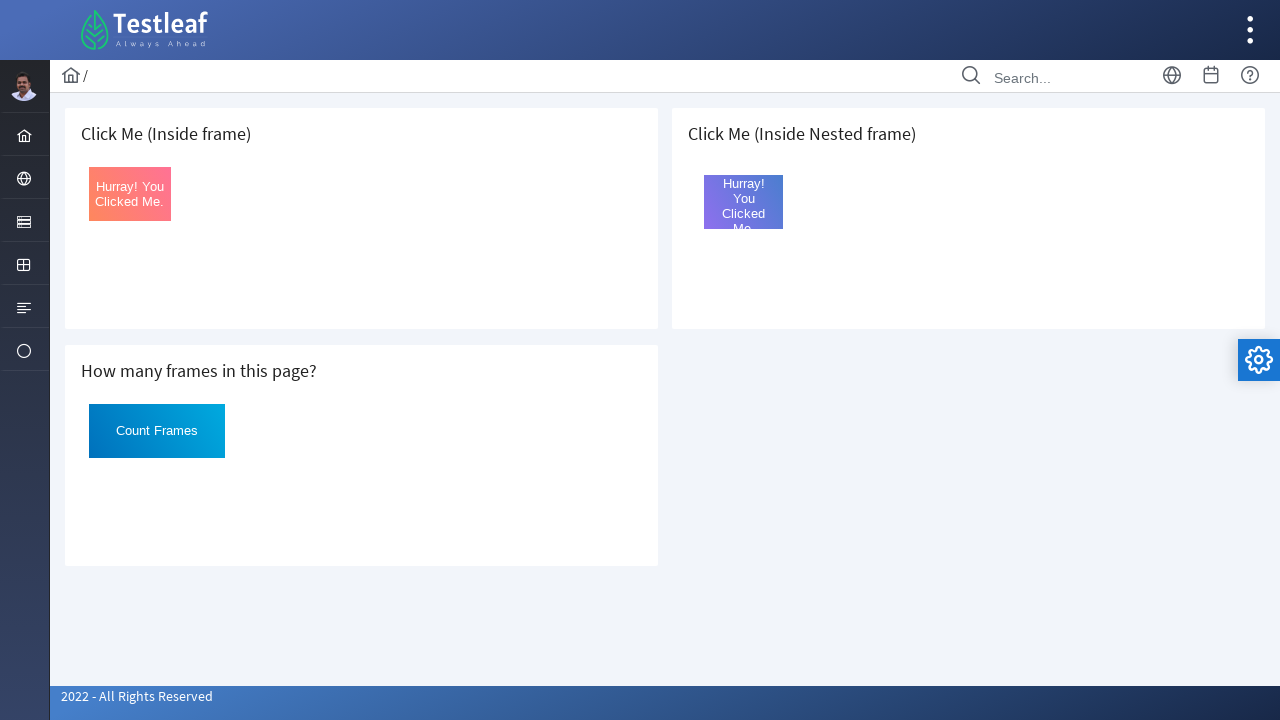

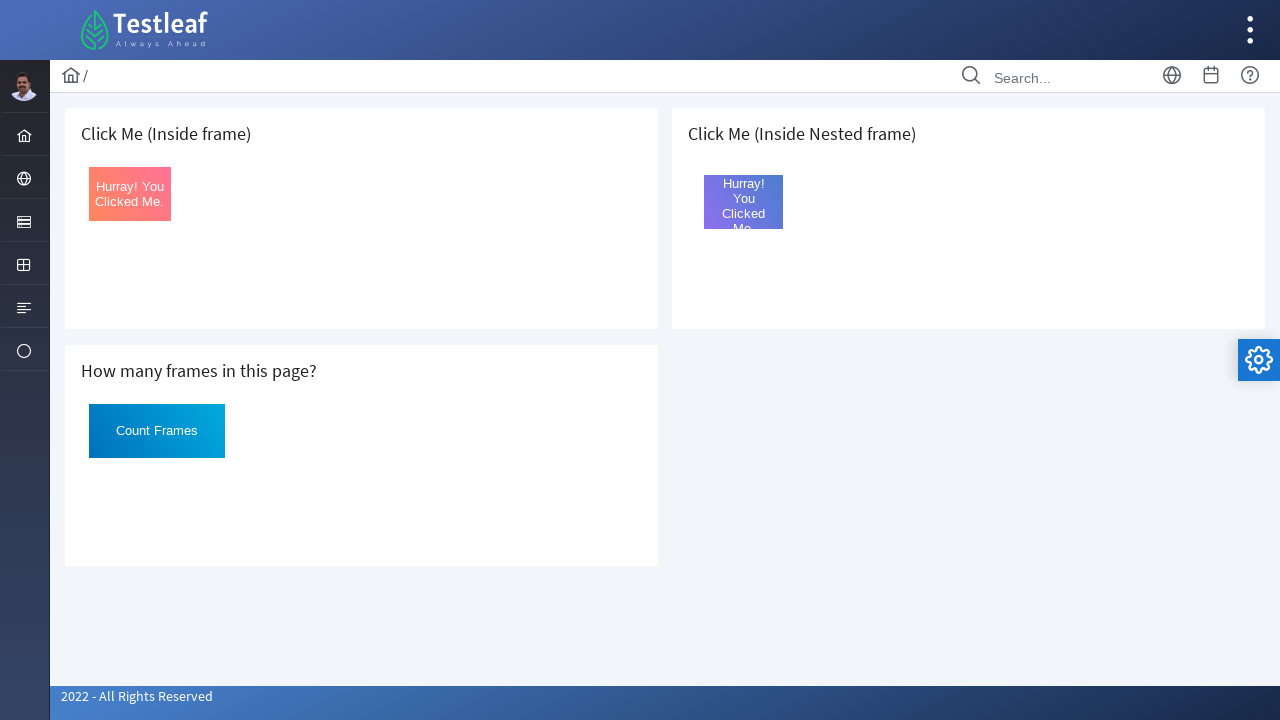